Adds todos, marks some as completed, then clicks the Completed filter tab and verifies only completed items are shown

Starting URL: https://todomvc.com/examples/react/dist/

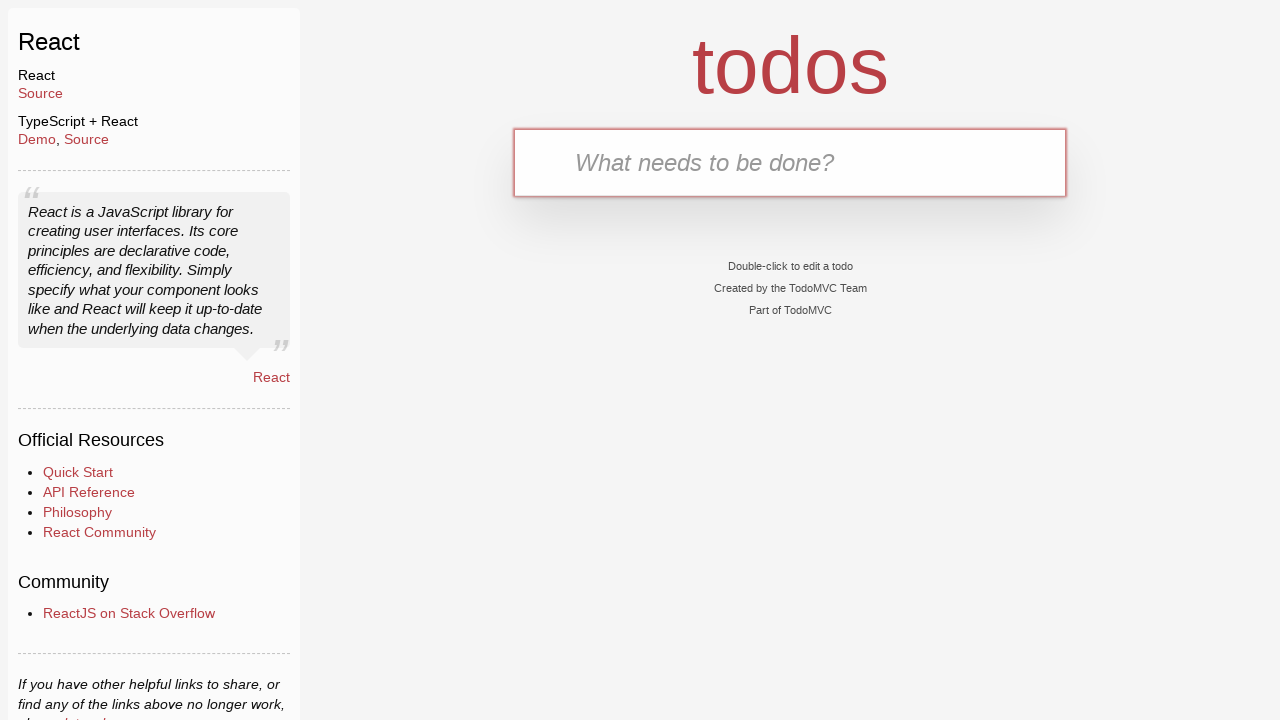

Filled new todo field with 'Pay Bills' on .new-todo
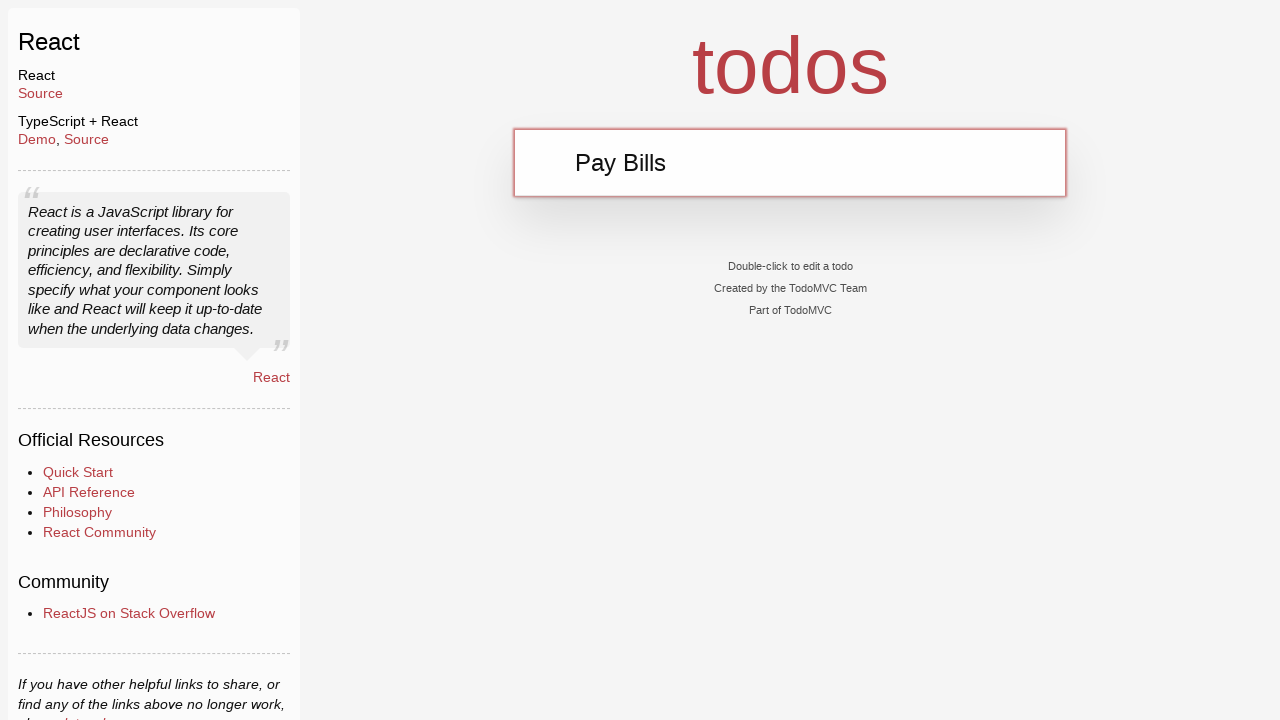

Pressed Enter to add todo 'Pay Bills' on .new-todo
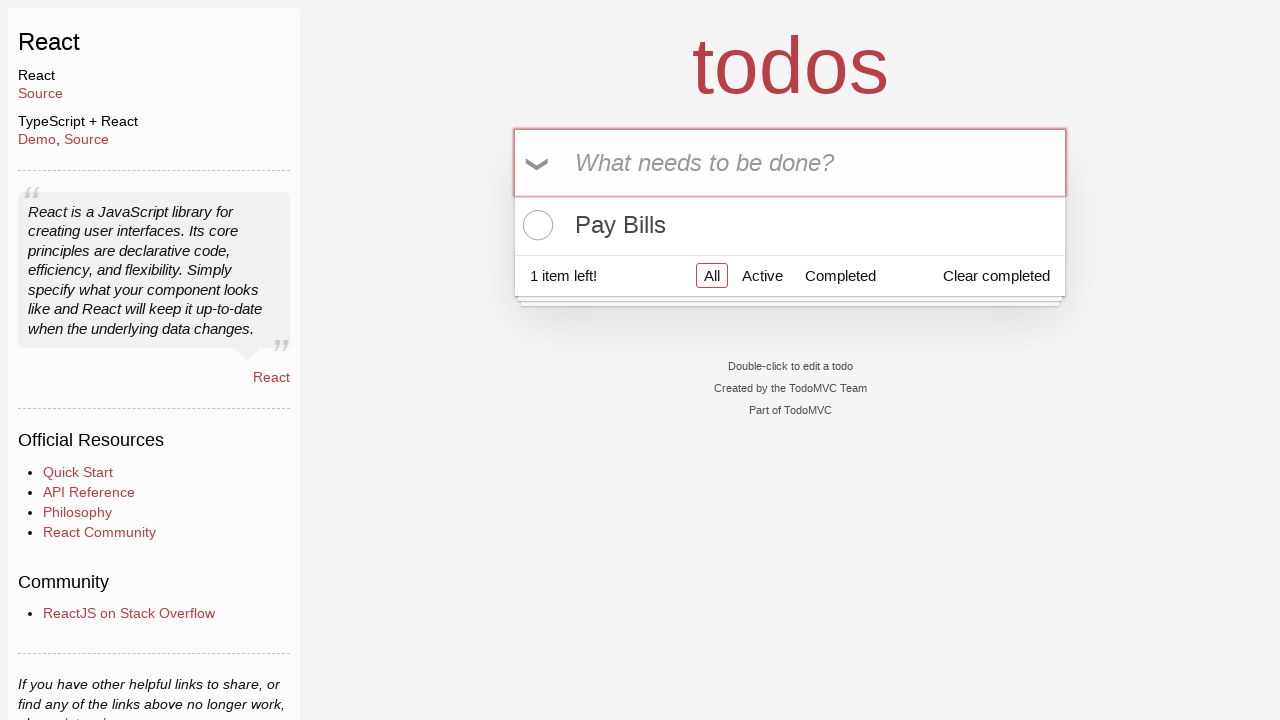

Filled new todo field with 'Order Groceries' on .new-todo
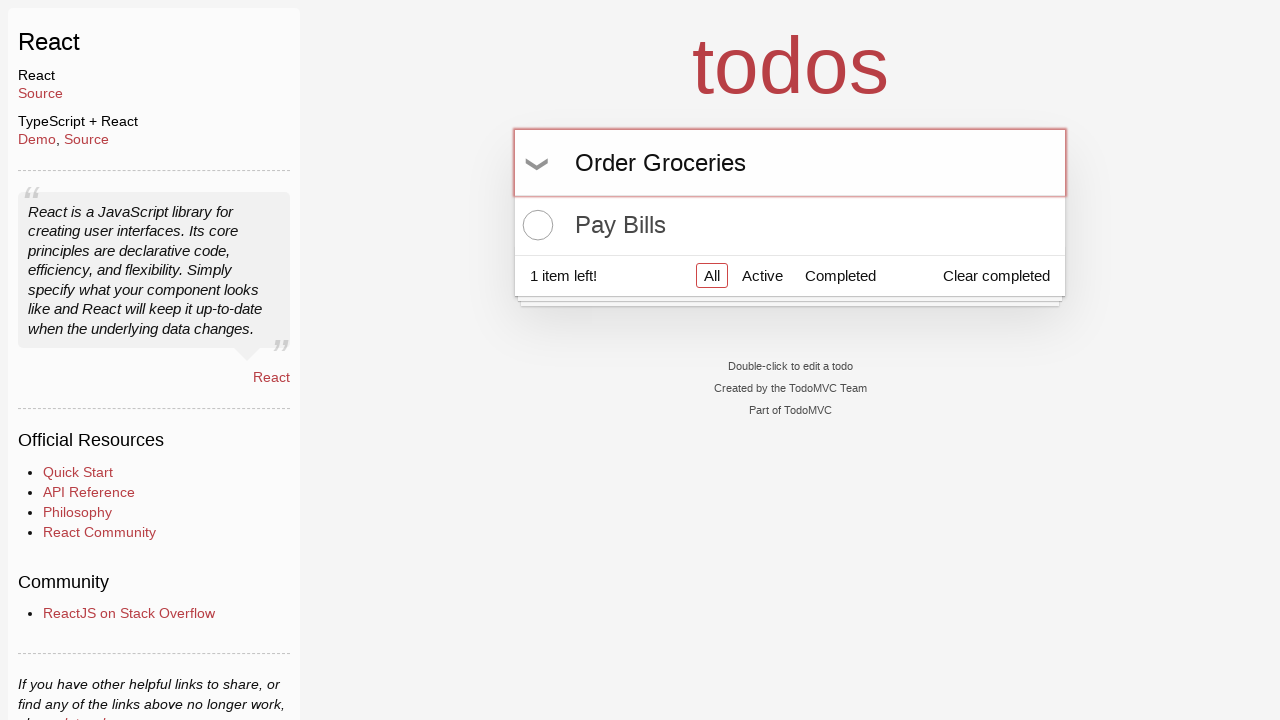

Pressed Enter to add todo 'Order Groceries' on .new-todo
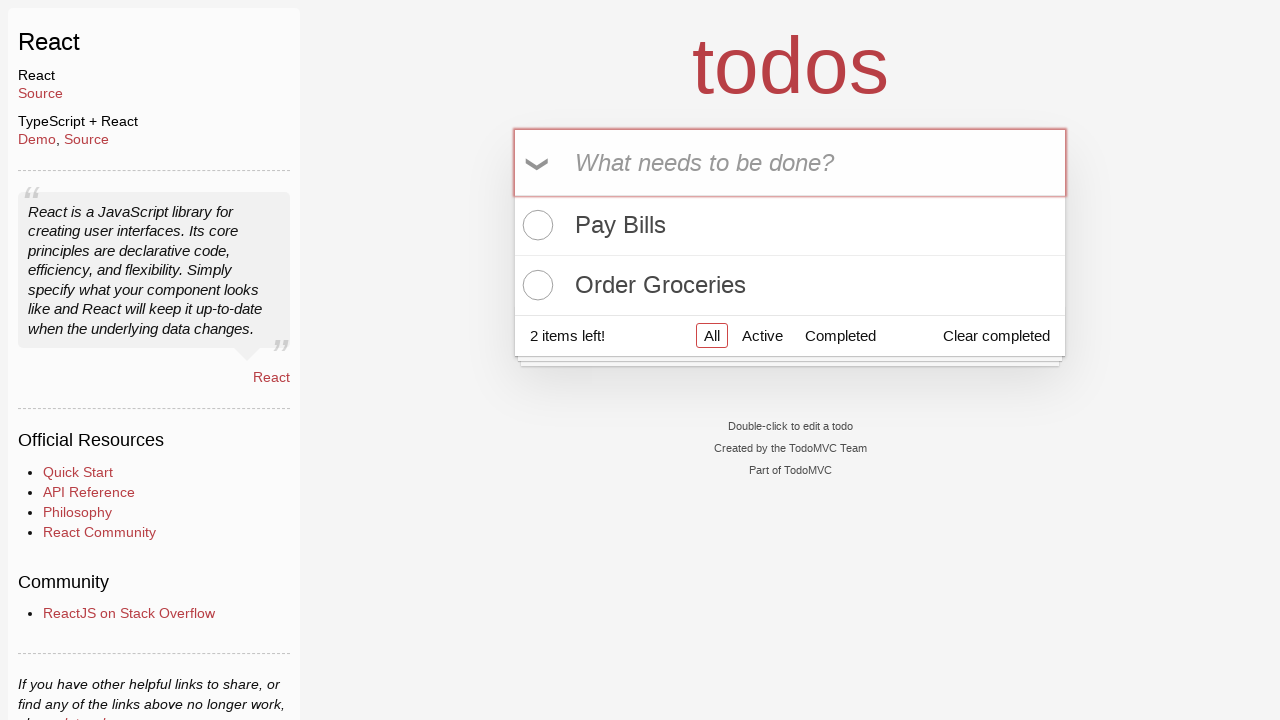

Filled new todo field with 'Go for a walk' on .new-todo
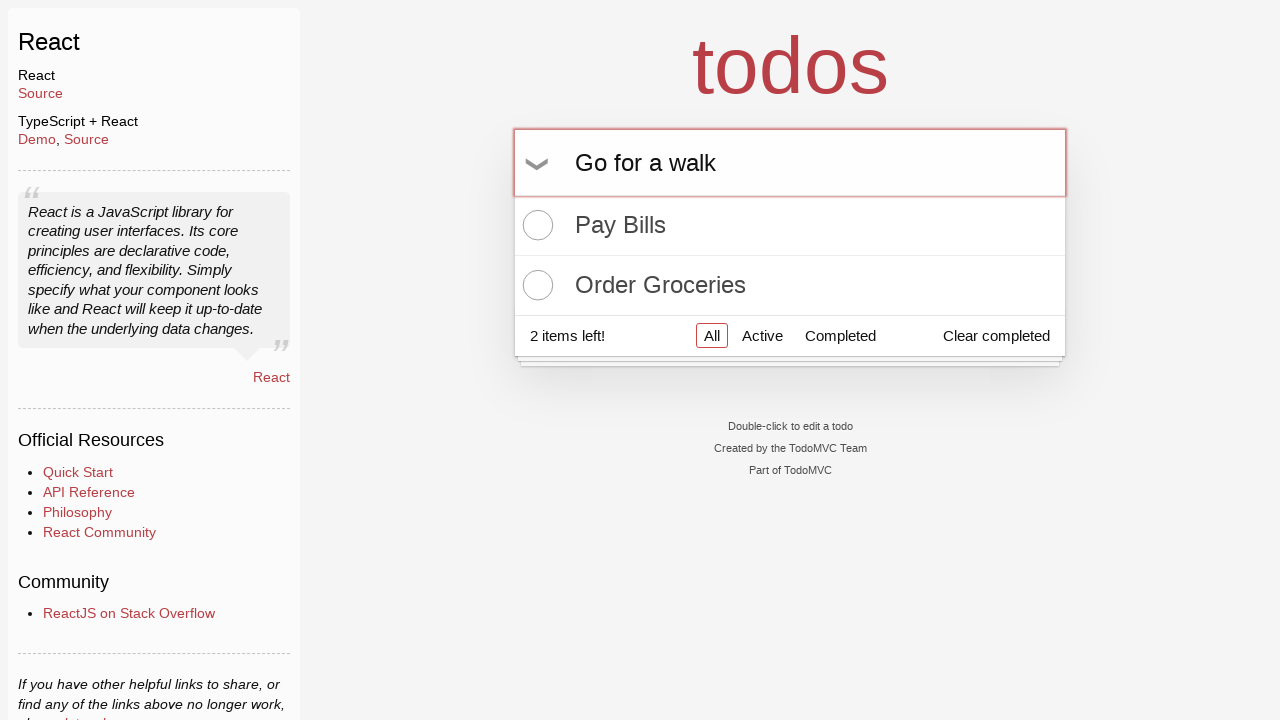

Pressed Enter to add todo 'Go for a walk' on .new-todo
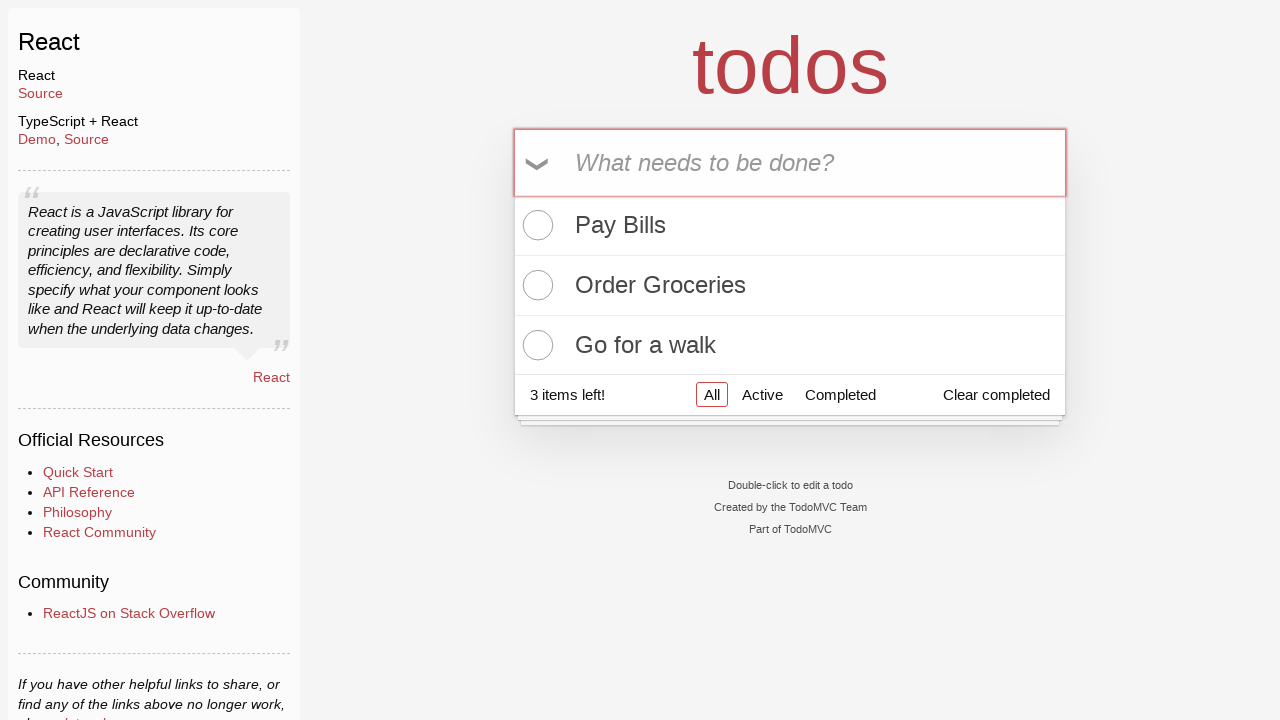

Filled new todo field with 'Go to Beach' on .new-todo
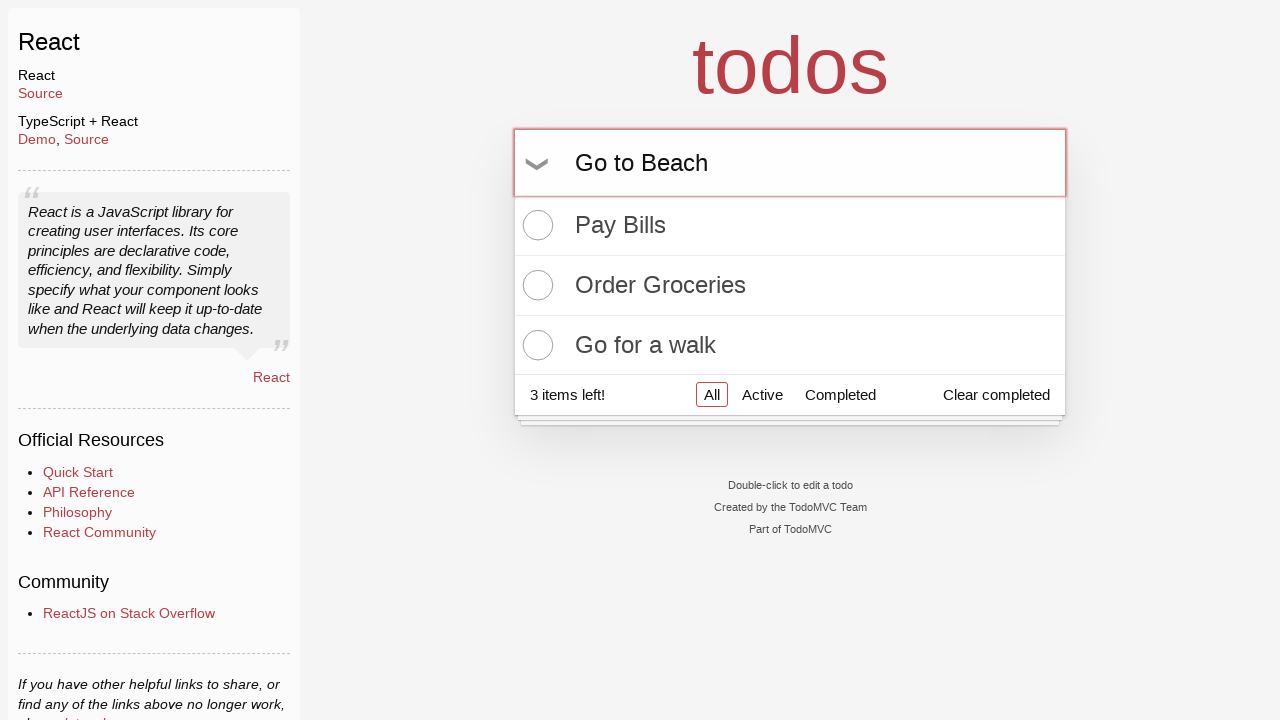

Pressed Enter to add todo 'Go to Beach' on .new-todo
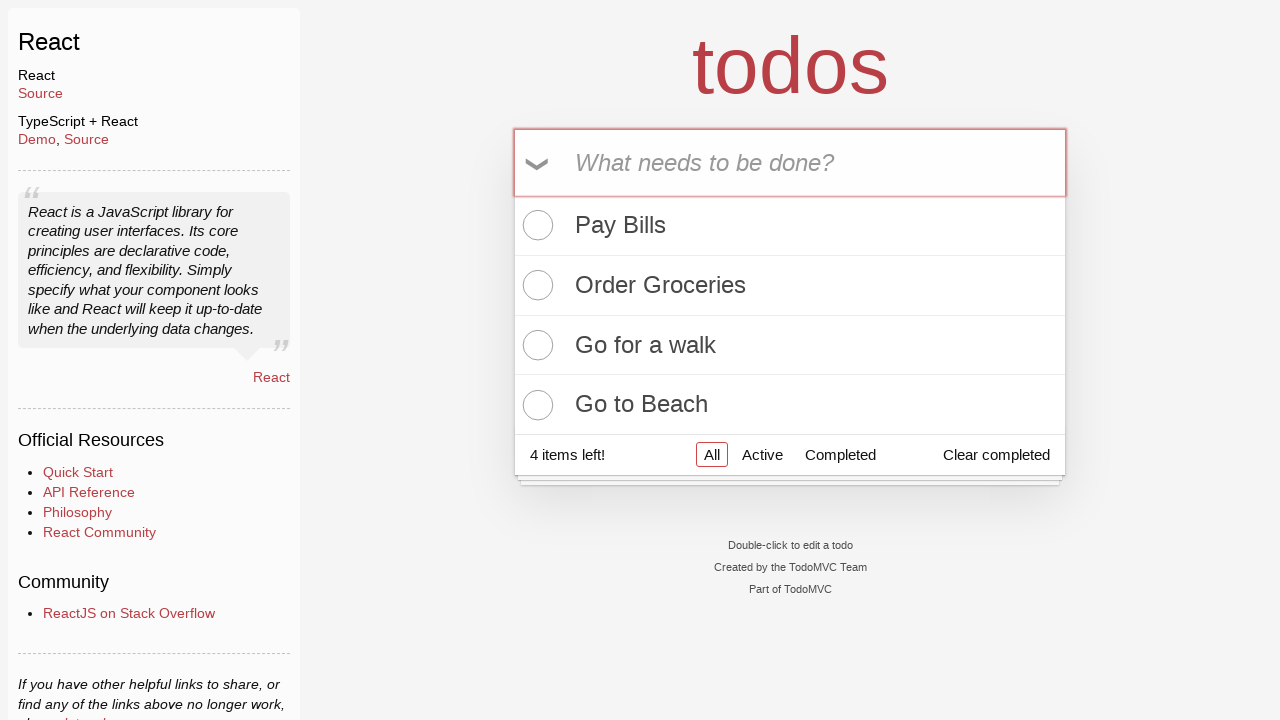

Located todo item 'Go for a walk'
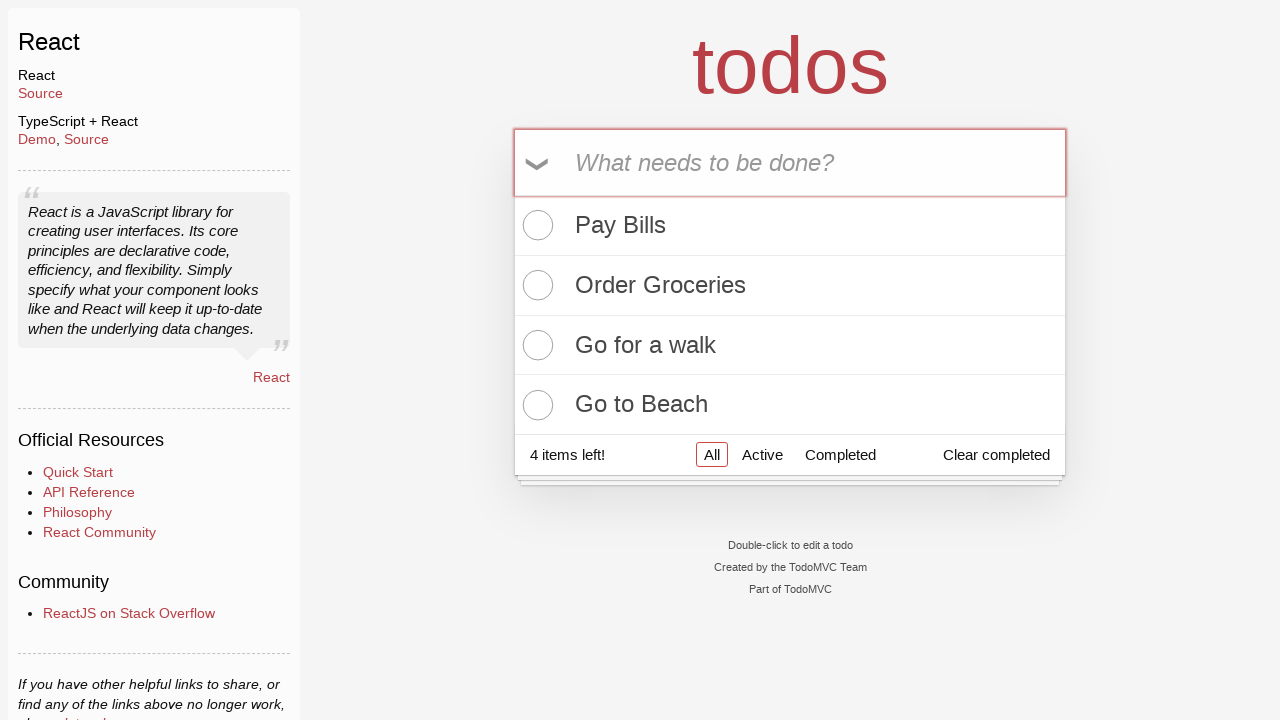

Marked todo 'Go for a walk' as completed at (535, 345) on .todo-list li >> internal:has-text="Go for a walk"i >> .toggle
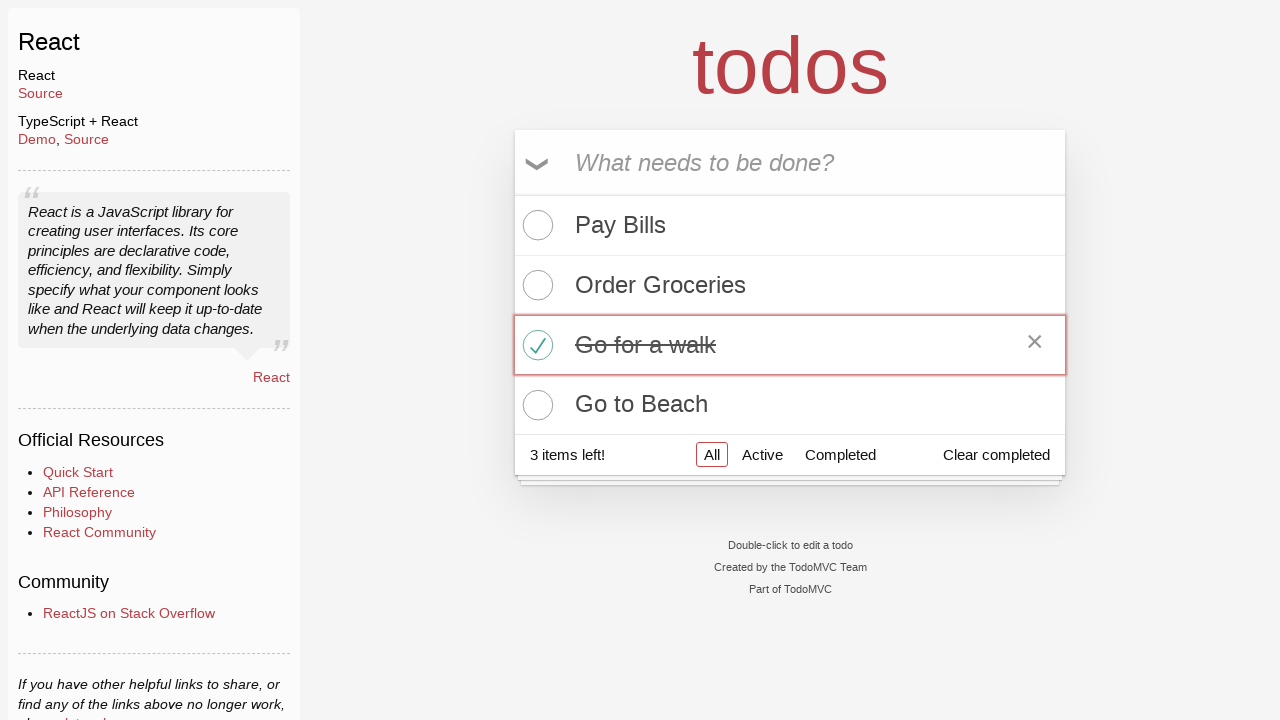

Located todo item 'Order Groceries'
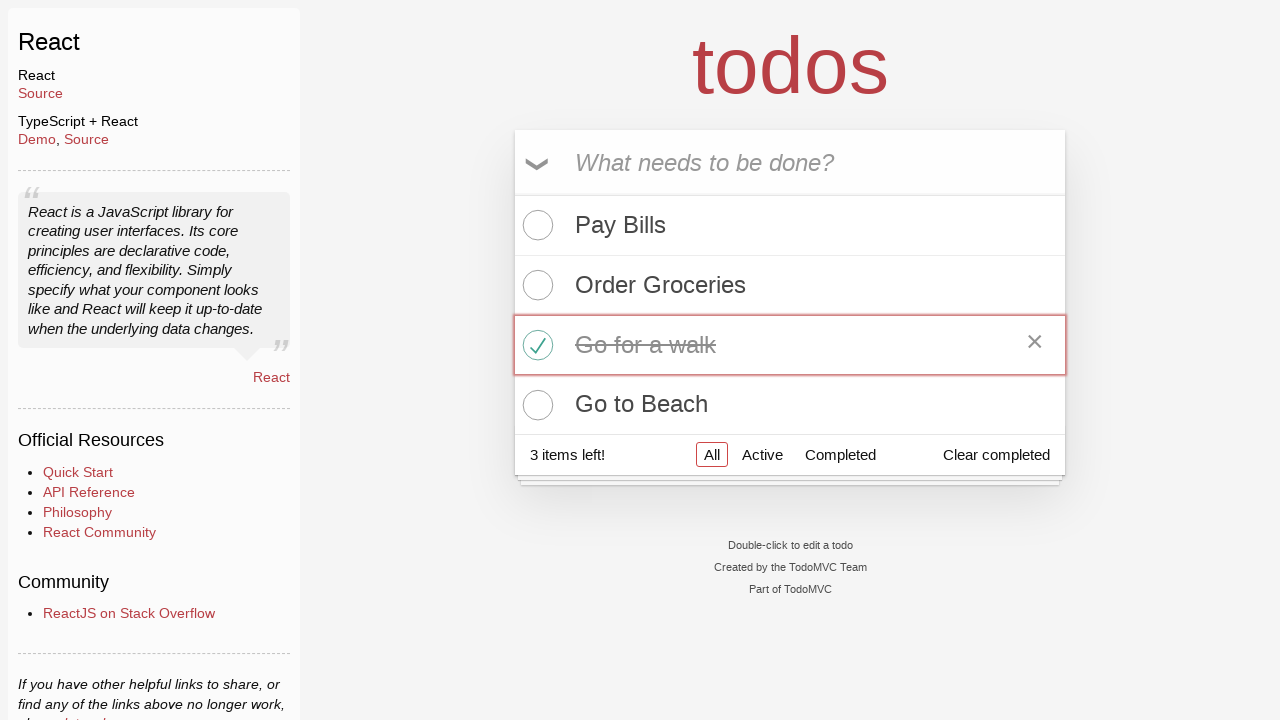

Marked todo 'Order Groceries' as completed at (535, 285) on .todo-list li >> internal:has-text="Order Groceries"i >> .toggle
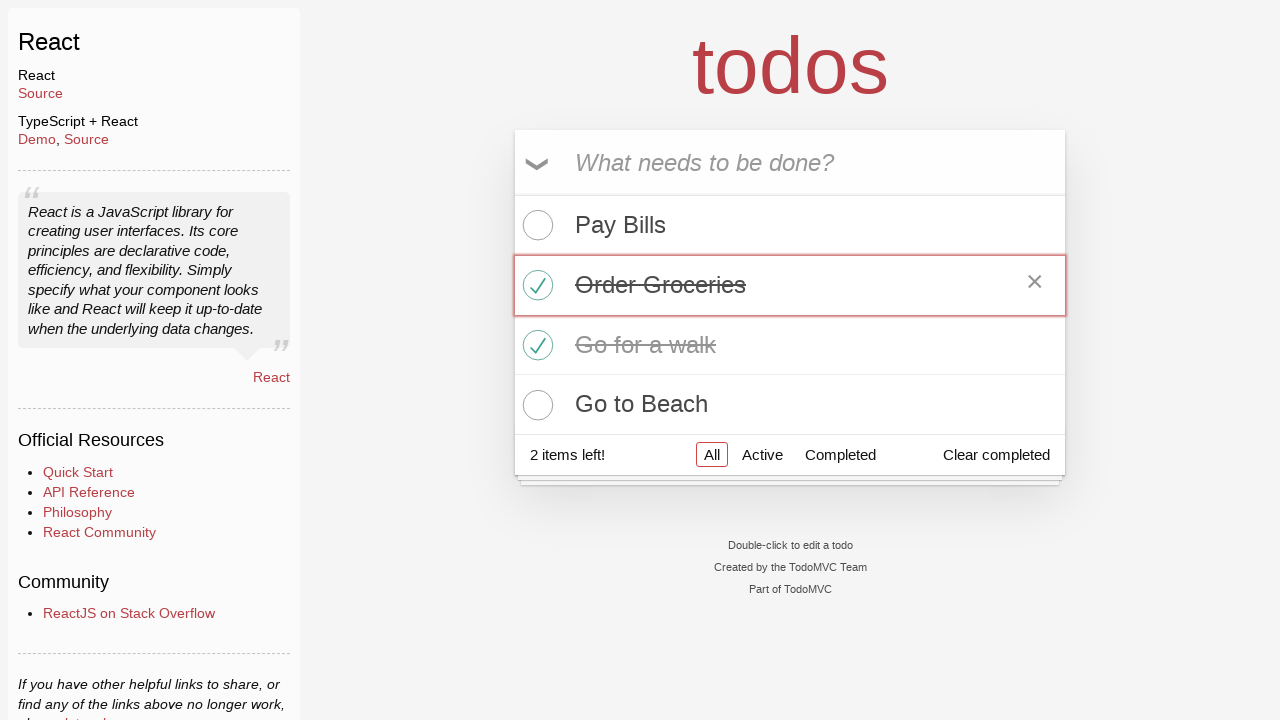

Clicked Completed filter tab at (840, 455) on a[href='#/completed']
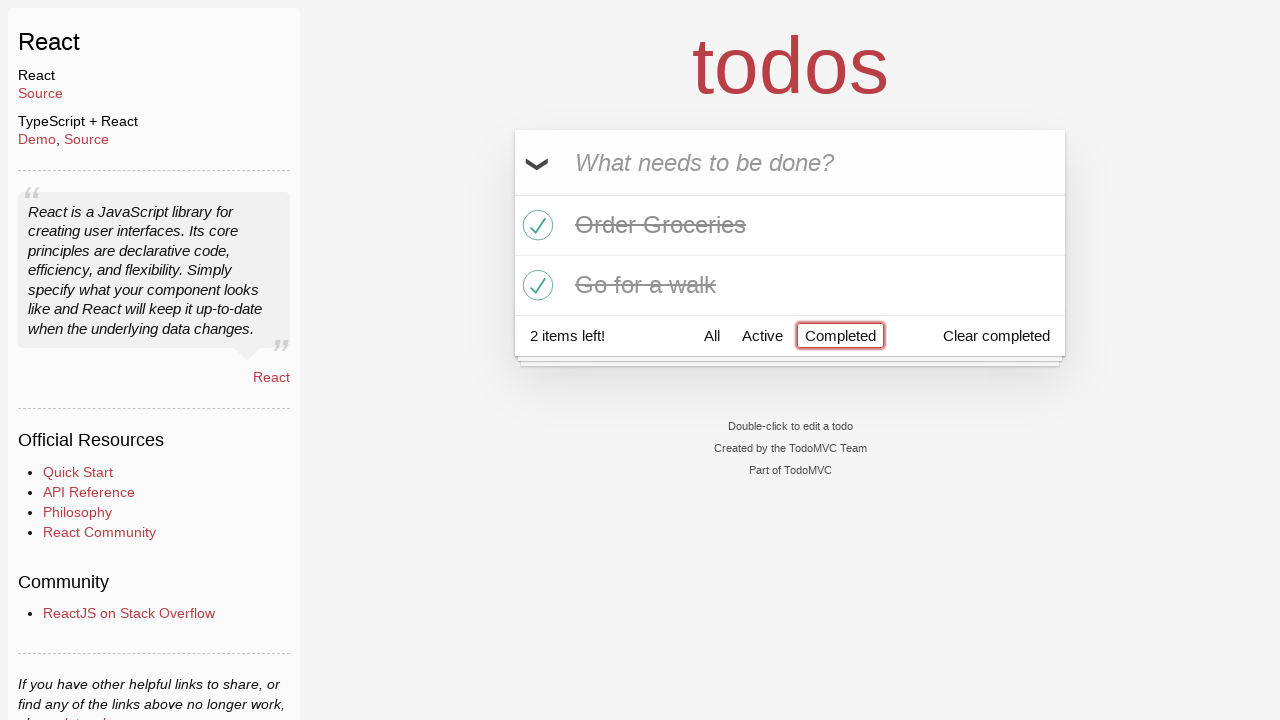

Retrieved all visible todo items from completed tab
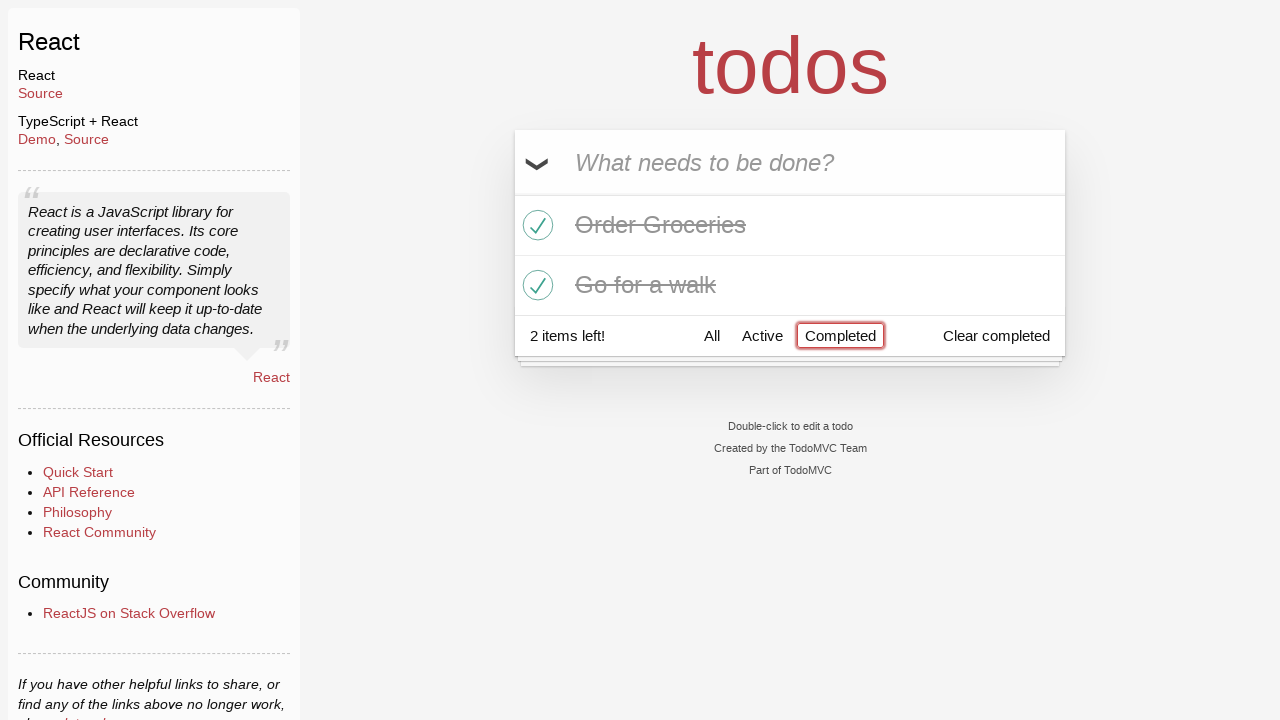

Verified that exactly 2 completed items are displayed
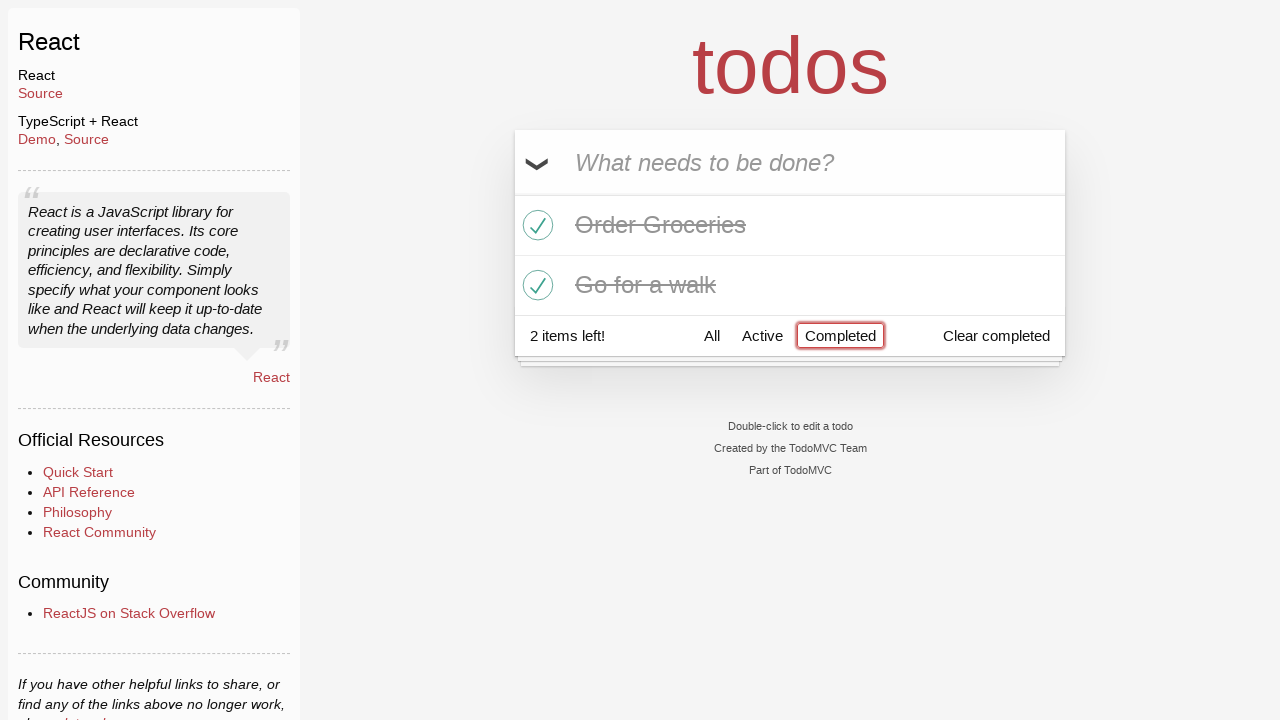

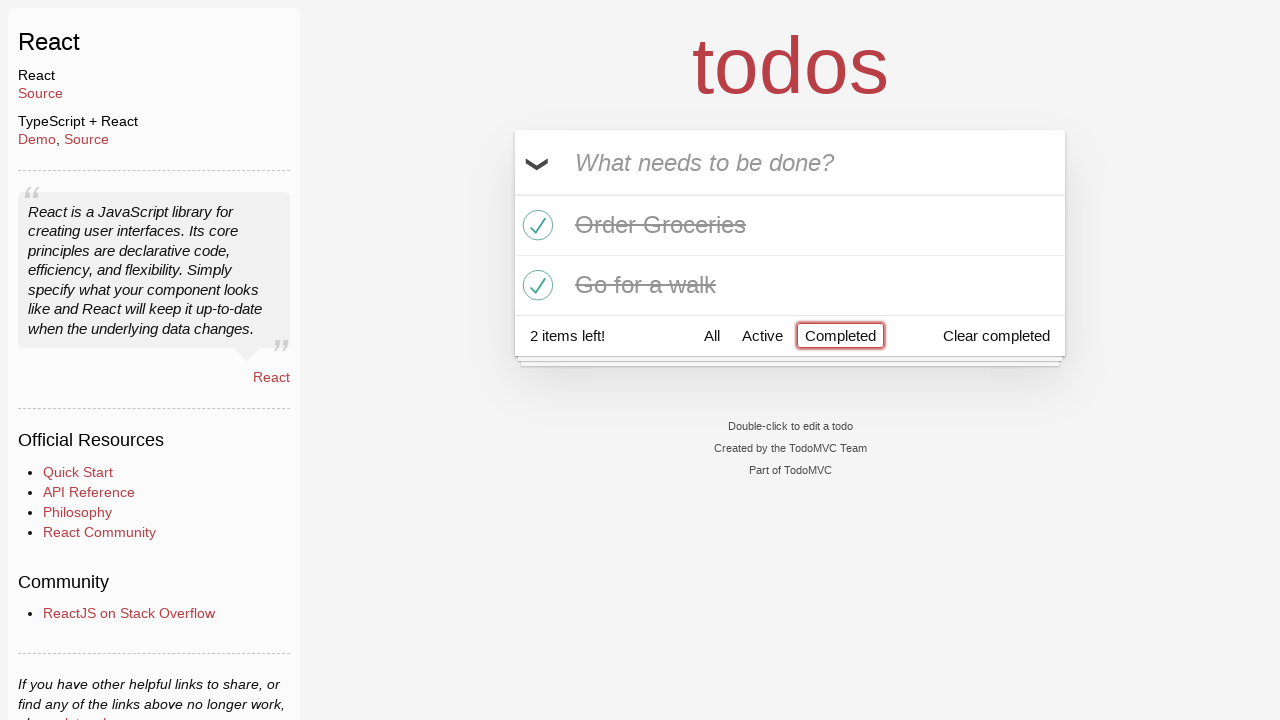